Tests JavaScript alert handling by clicking a button that triggers an alert and then accepting/dismissing the alert dialog

Starting URL: https://demoqa.com/alerts

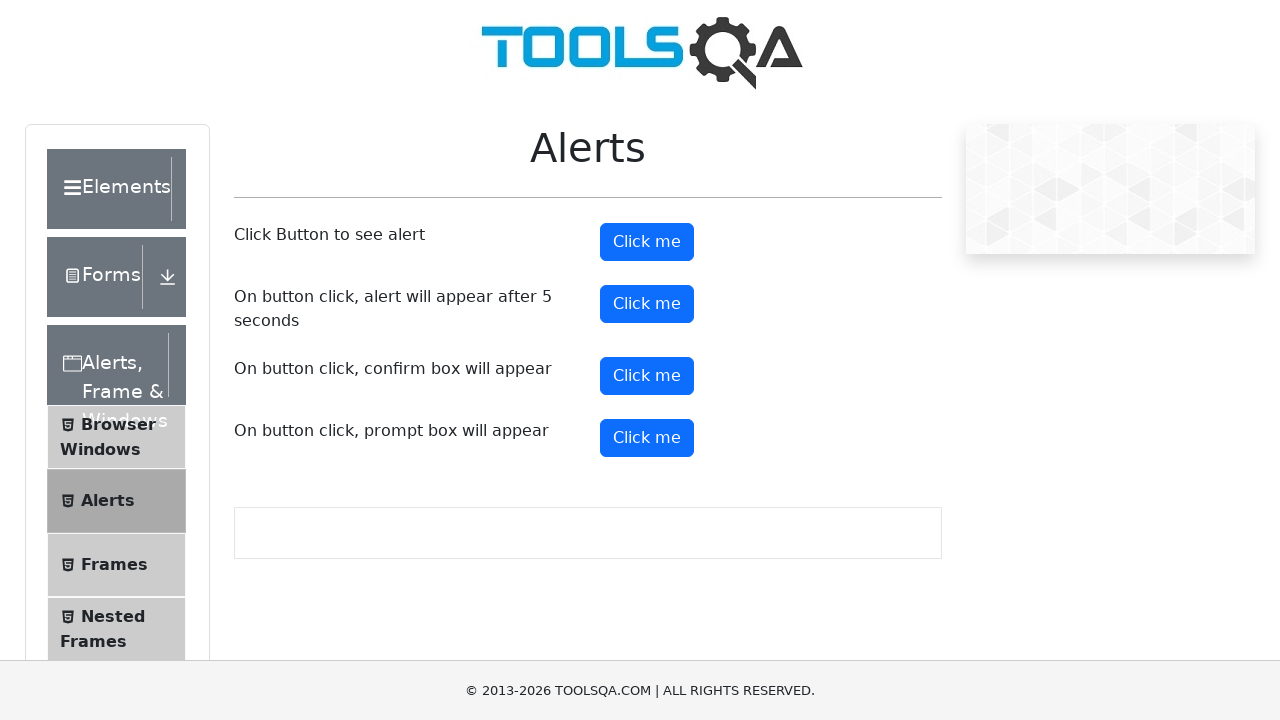

Clicked alert button to trigger JavaScript alert at (647, 242) on #alertButton
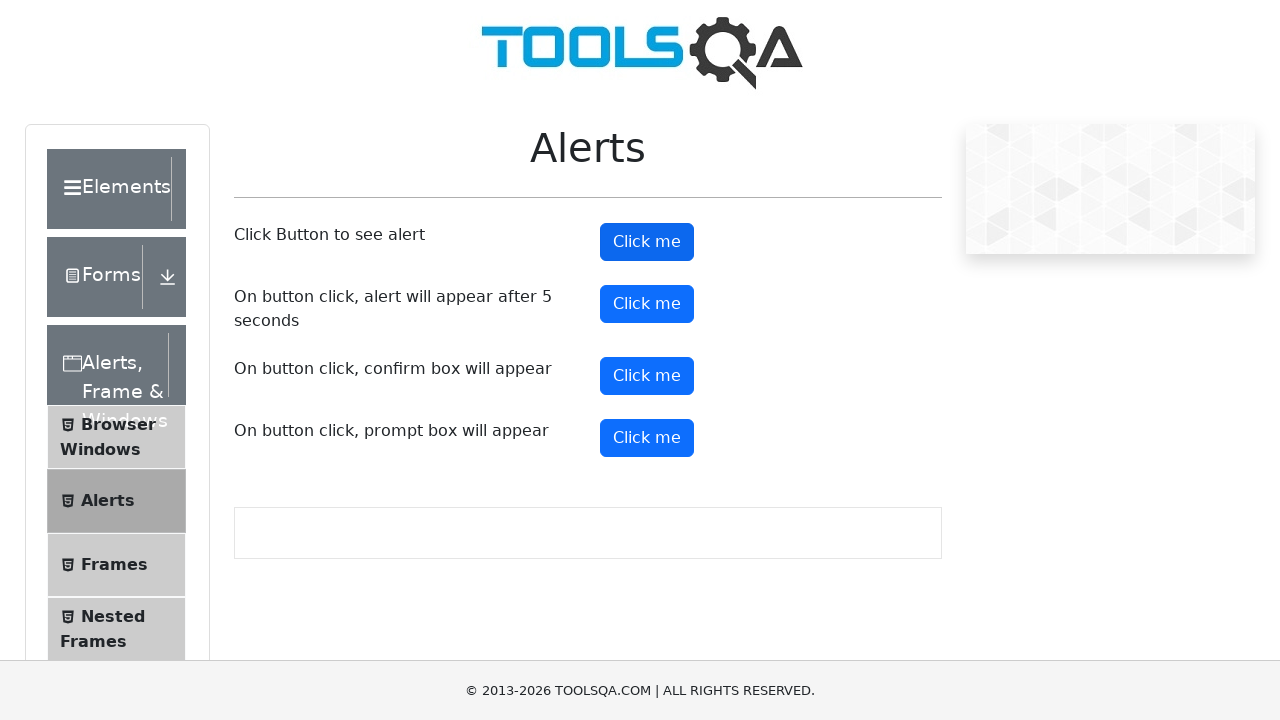

Set up dialog handler to accept alert
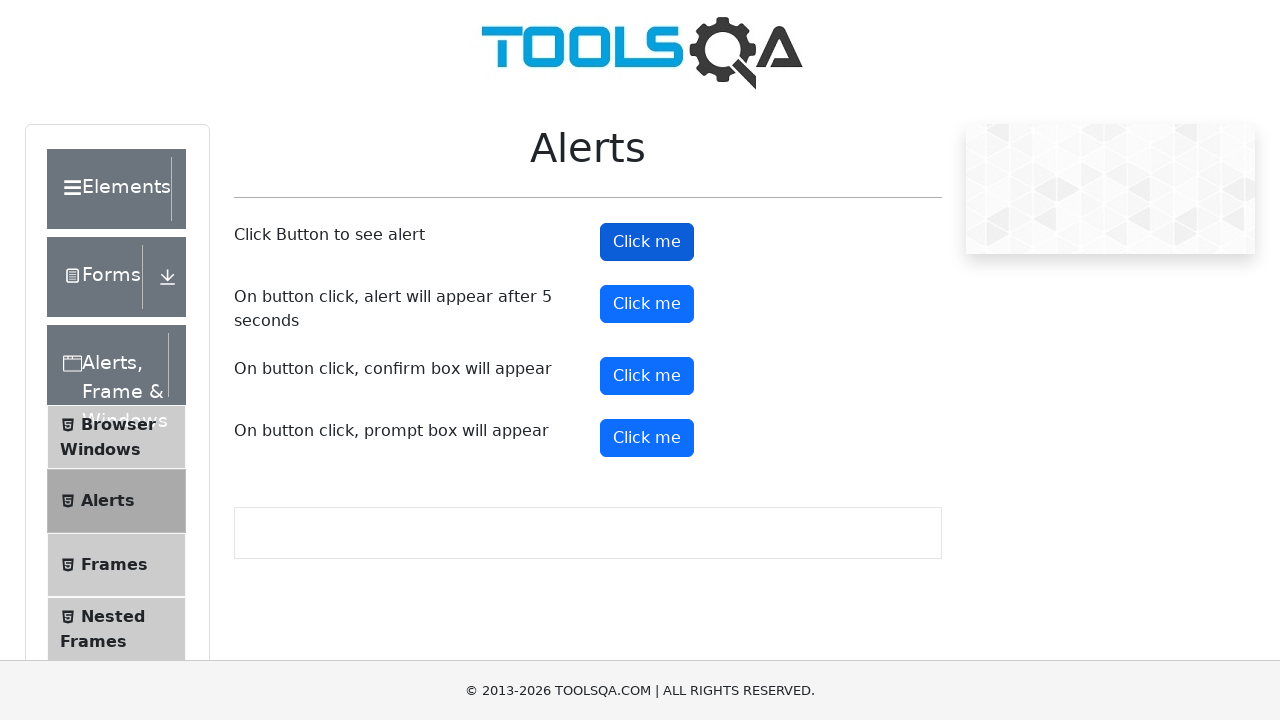

Waited for alert to be processed
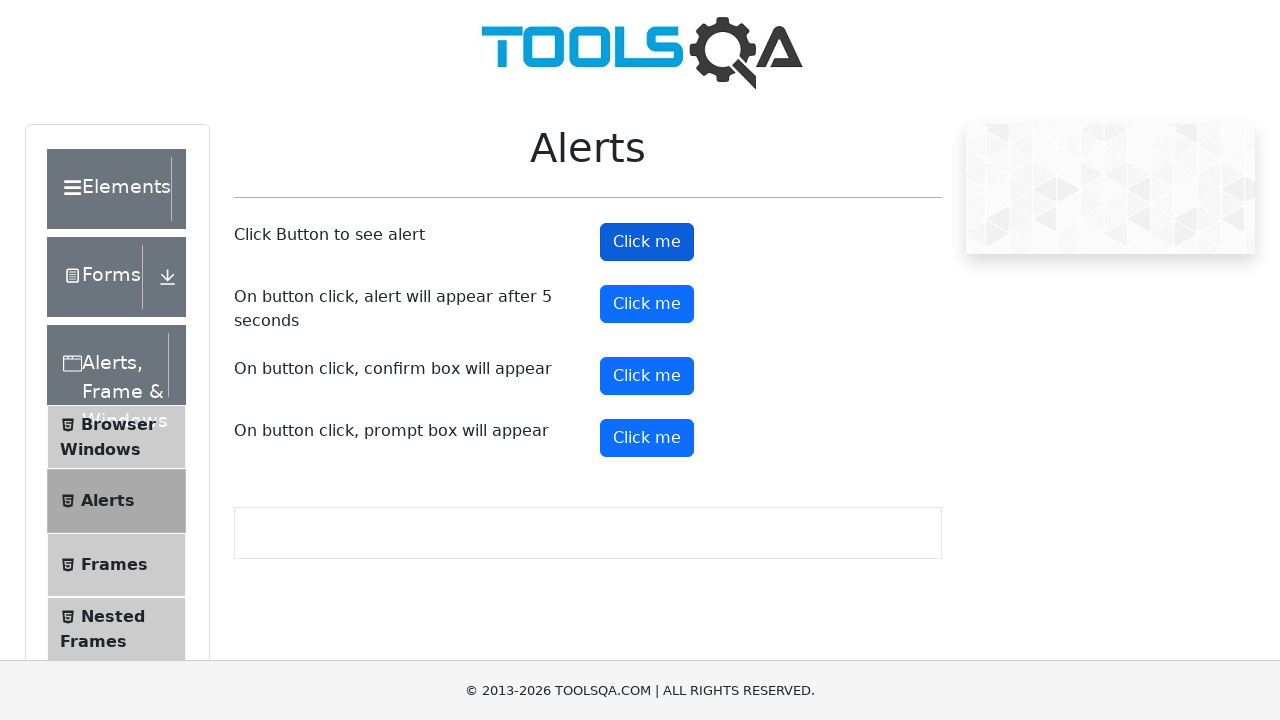

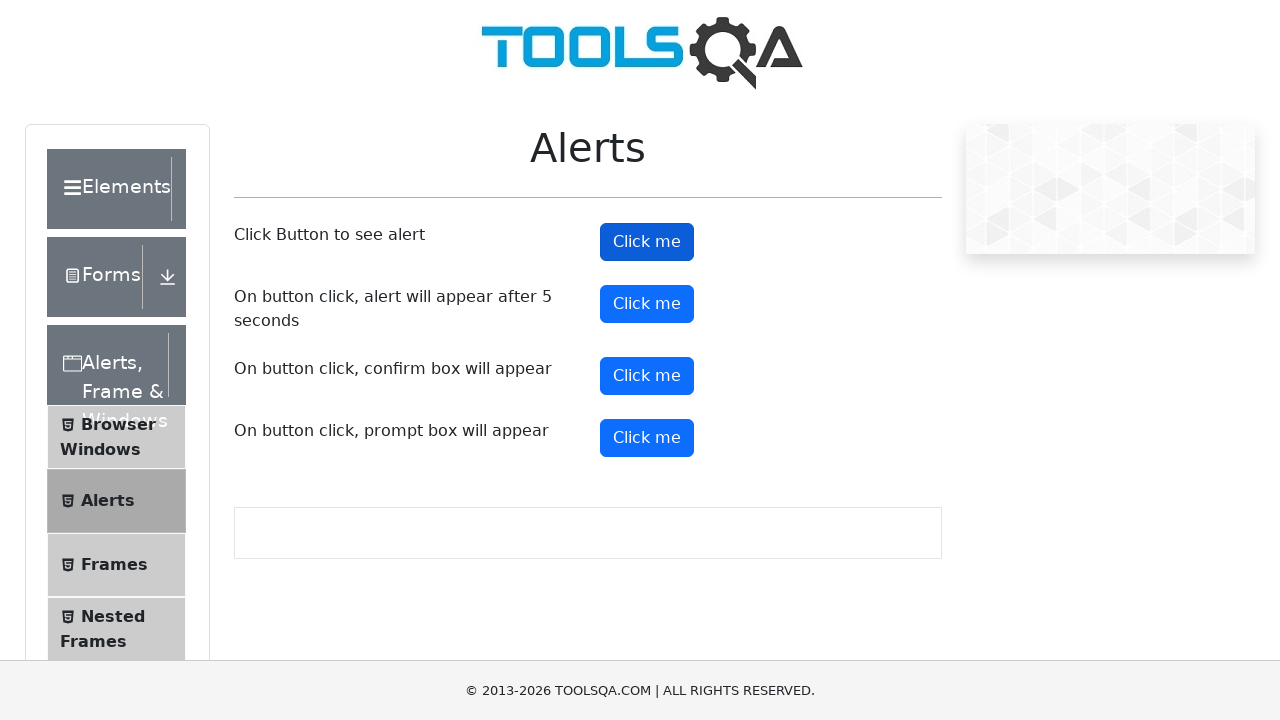